Tests that edits are saved when the input loses focus (blur event)

Starting URL: https://demo.playwright.dev/todomvc

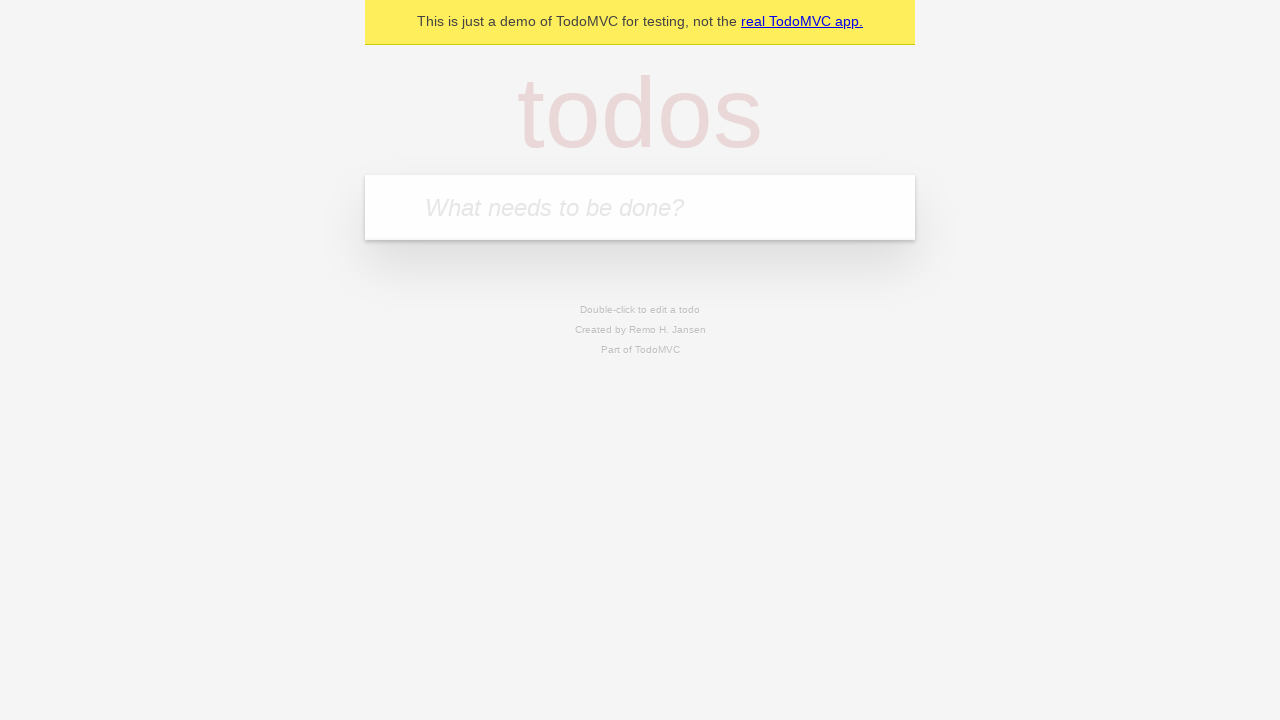

Filled new todo input with 'watch monty python' on internal:attr=[placeholder="What needs to be done?"i]
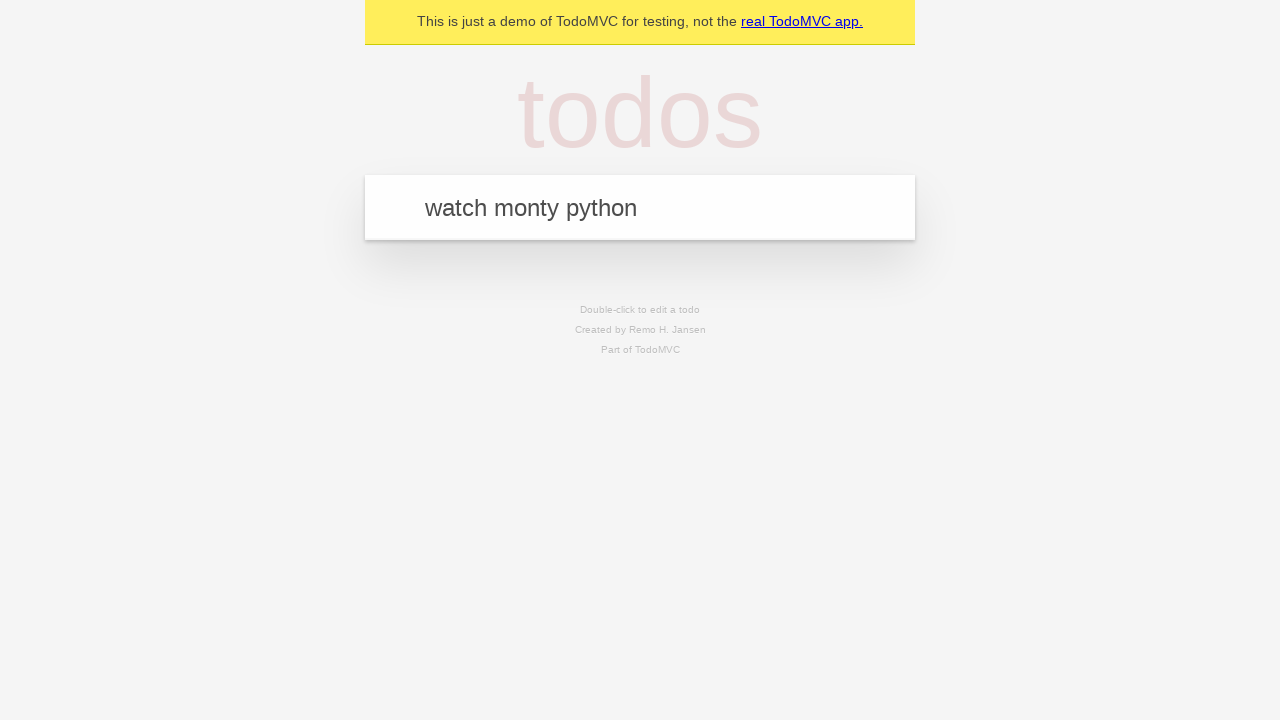

Pressed Enter to create todo 'watch monty python' on internal:attr=[placeholder="What needs to be done?"i]
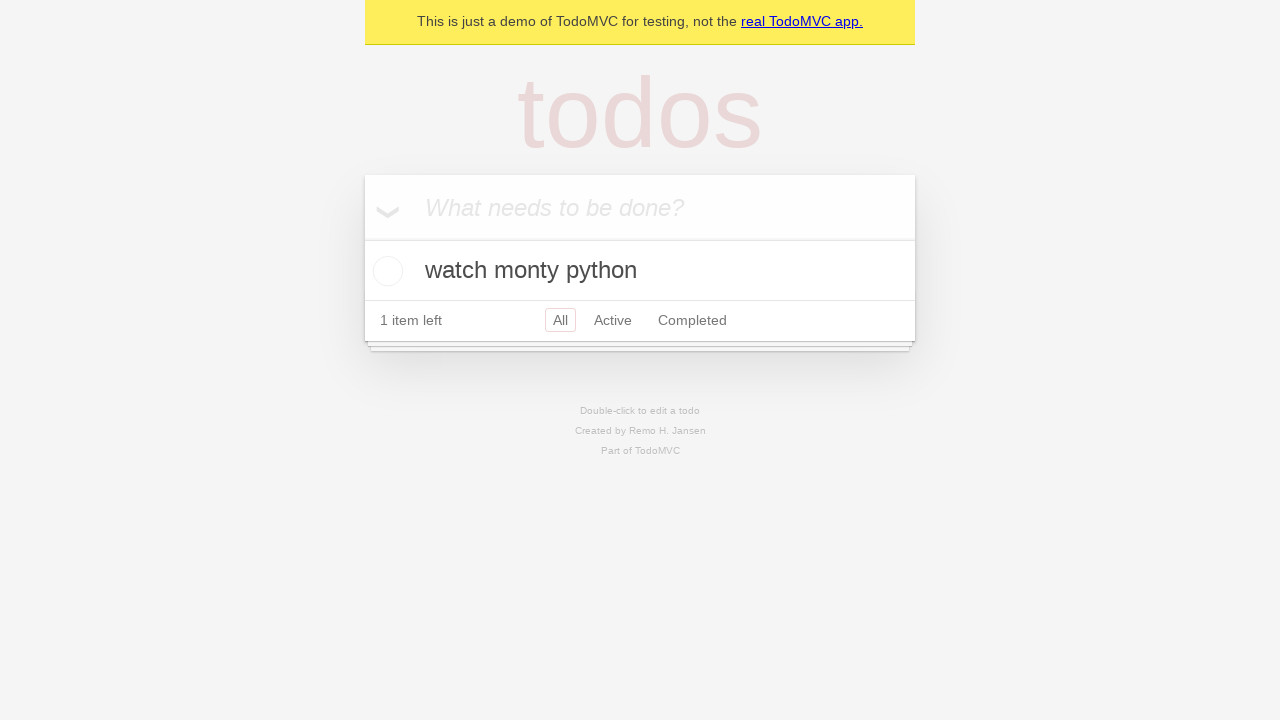

Filled new todo input with 'feed the cat' on internal:attr=[placeholder="What needs to be done?"i]
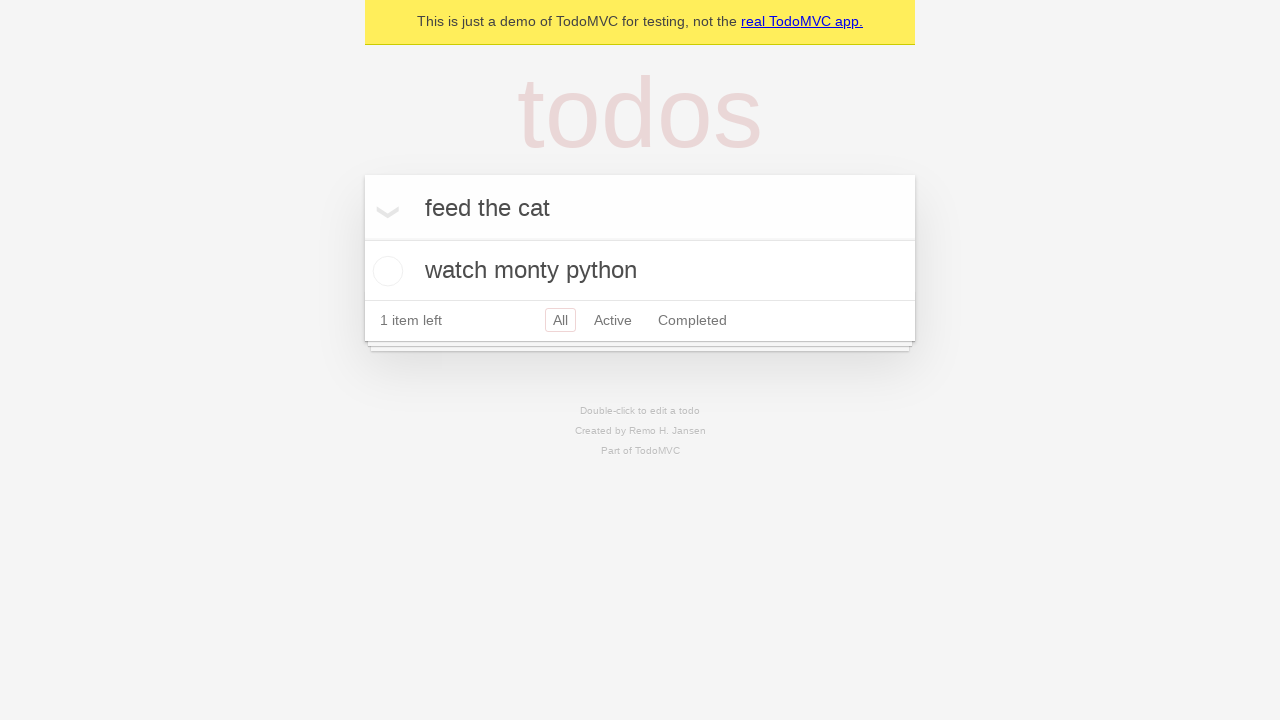

Pressed Enter to create todo 'feed the cat' on internal:attr=[placeholder="What needs to be done?"i]
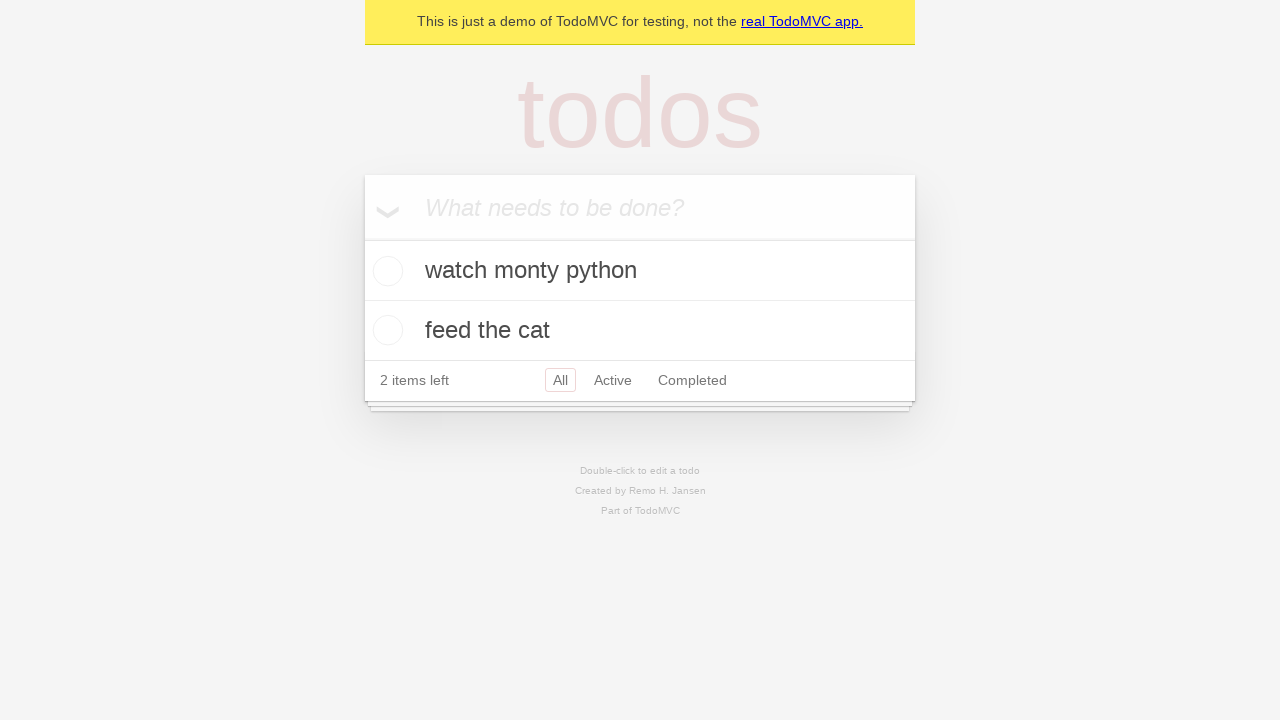

Filled new todo input with 'book a doctors appointment' on internal:attr=[placeholder="What needs to be done?"i]
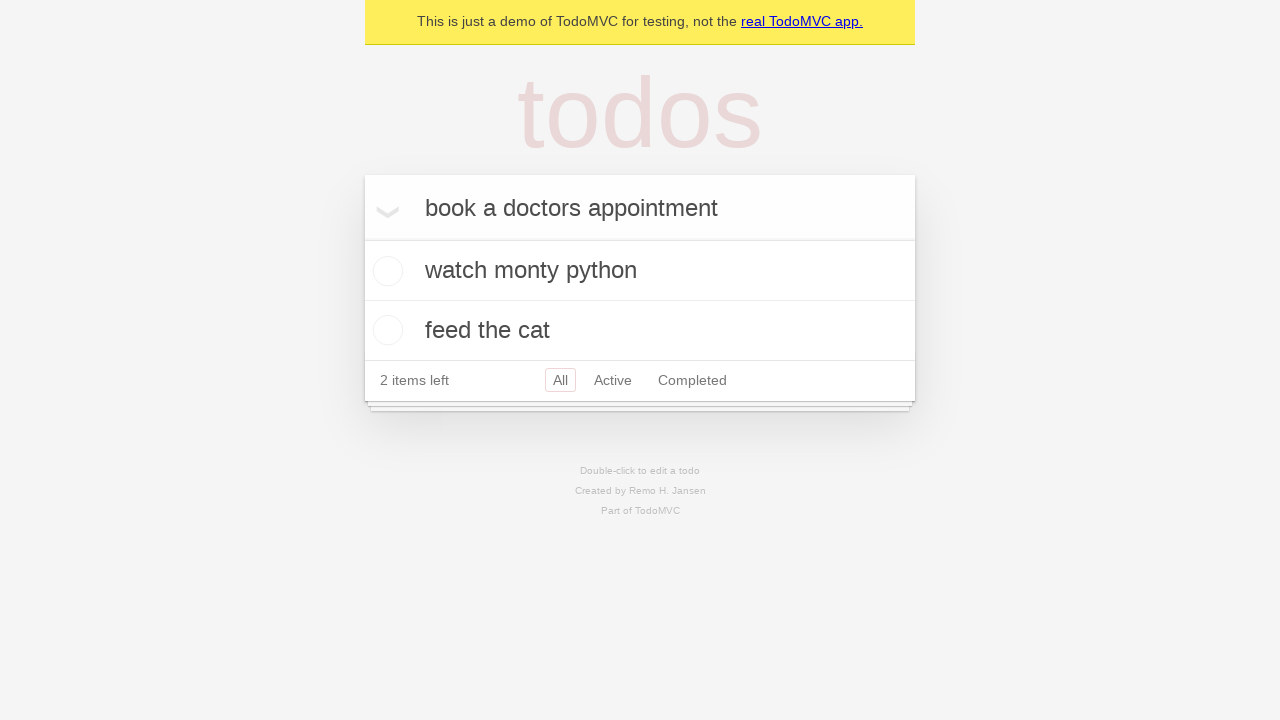

Pressed Enter to create todo 'book a doctors appointment' on internal:attr=[placeholder="What needs to be done?"i]
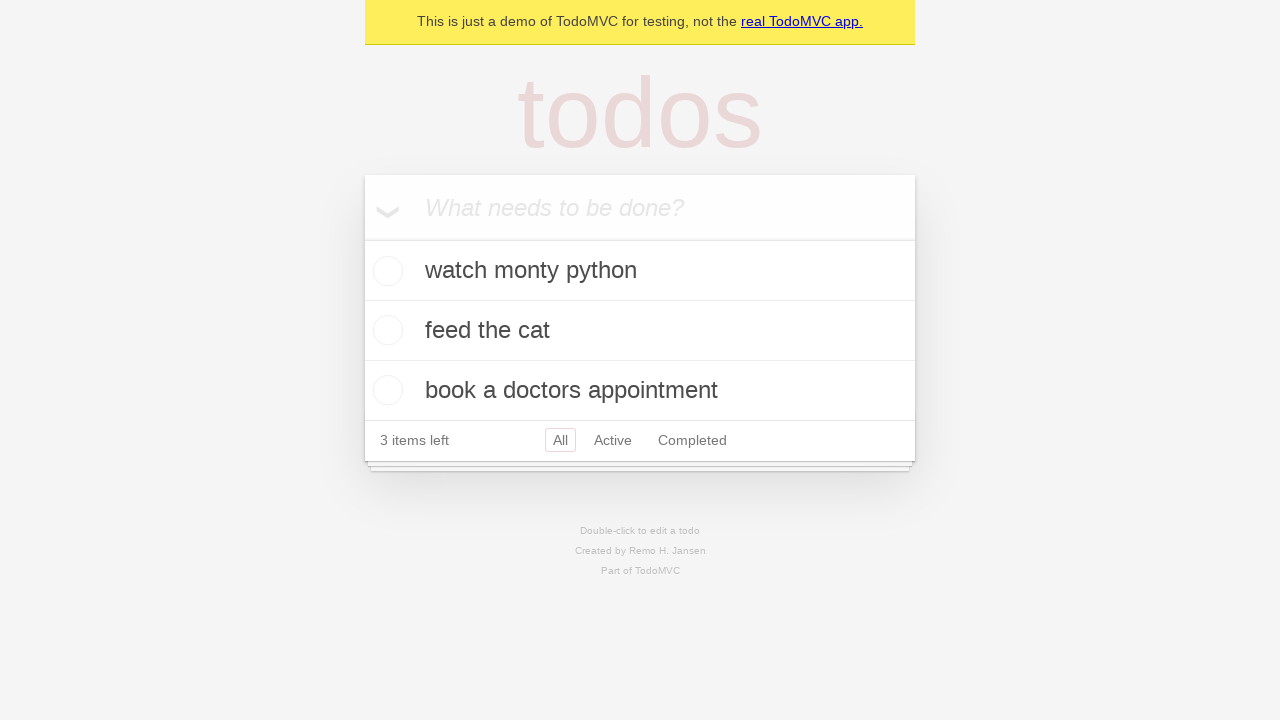

Double-clicked second todo item to enter edit mode at (640, 331) on internal:testid=[data-testid="todo-item"s] >> nth=1
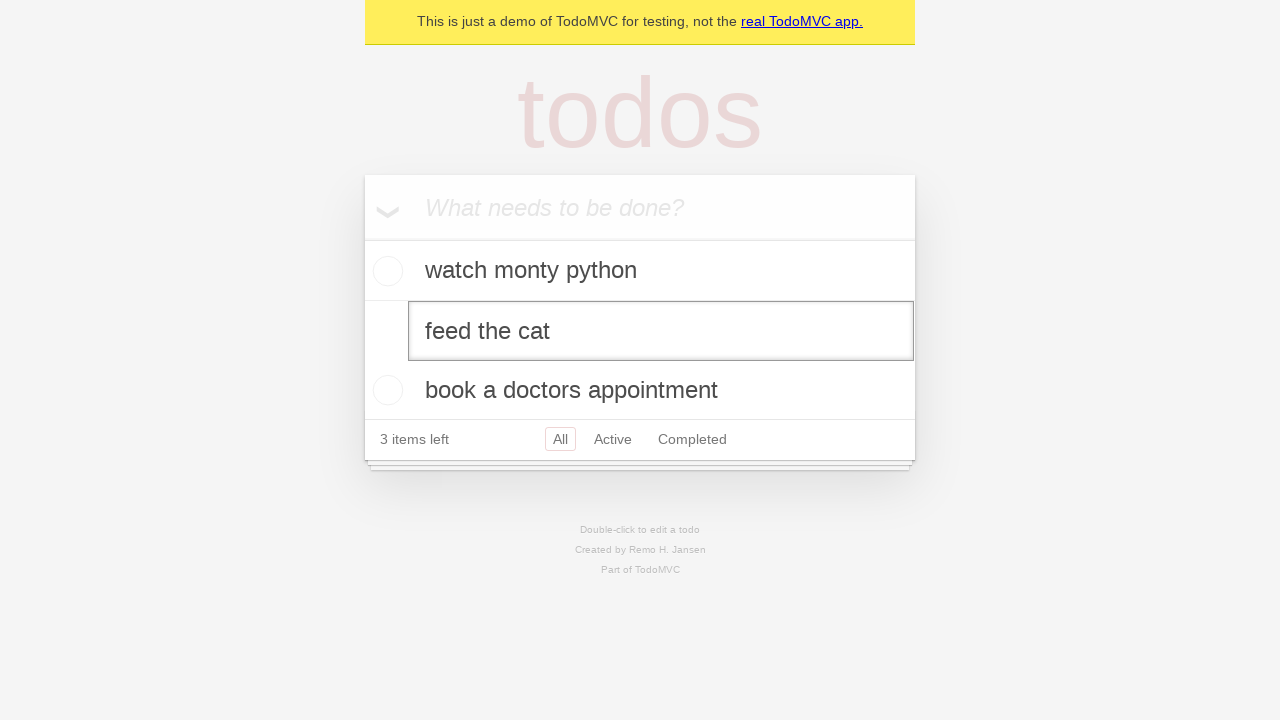

Filled edit box with 'buy some sausages' on internal:testid=[data-testid="todo-item"s] >> nth=1 >> internal:role=textbox[nam
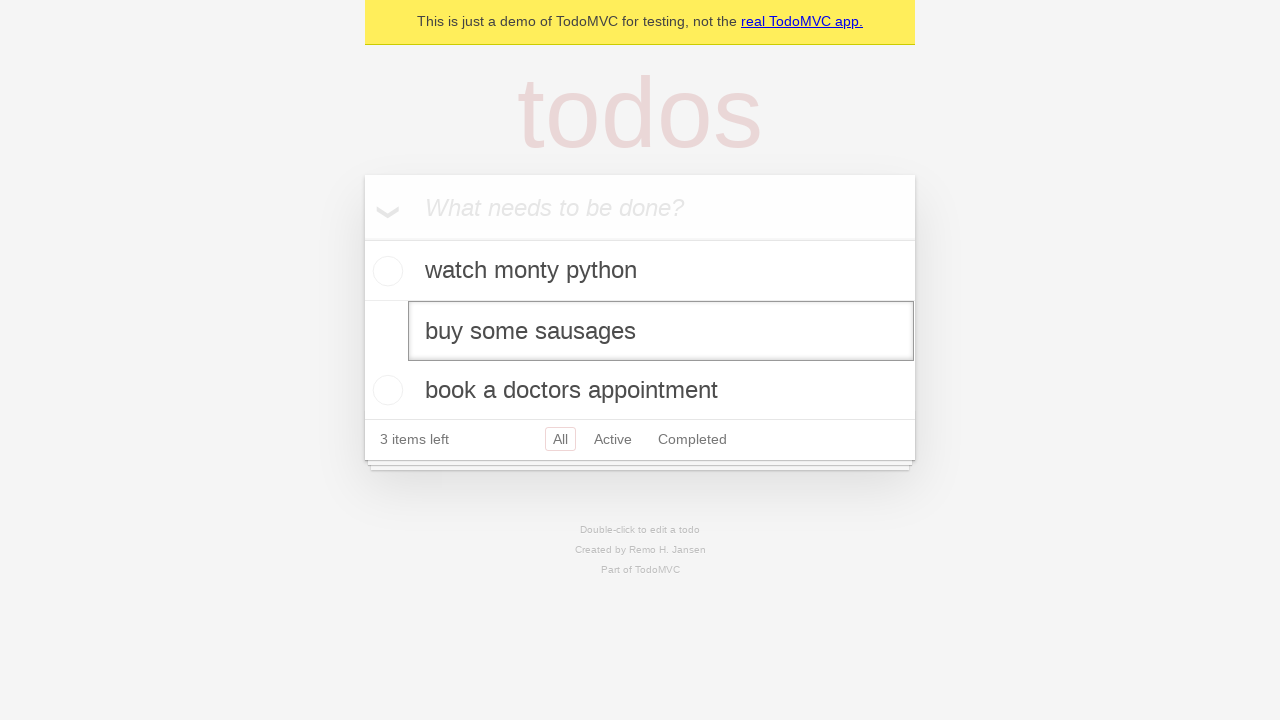

Dispatched blur event on edit box to save changes
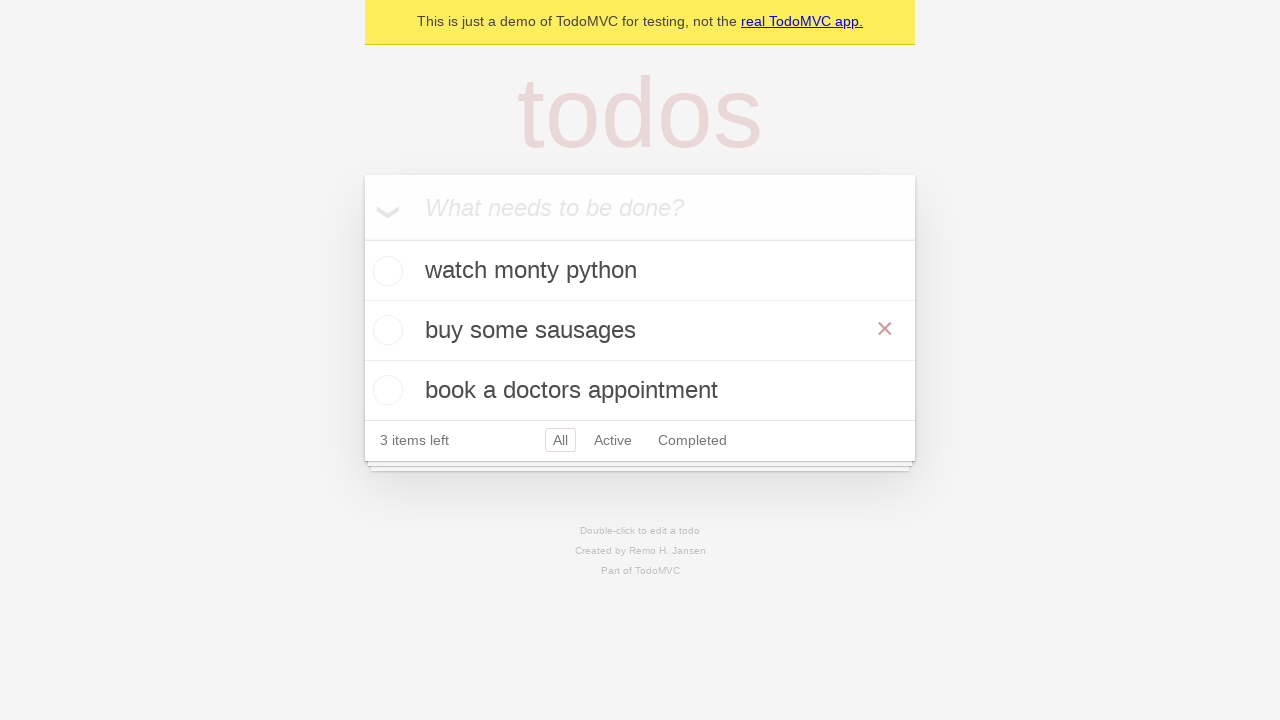

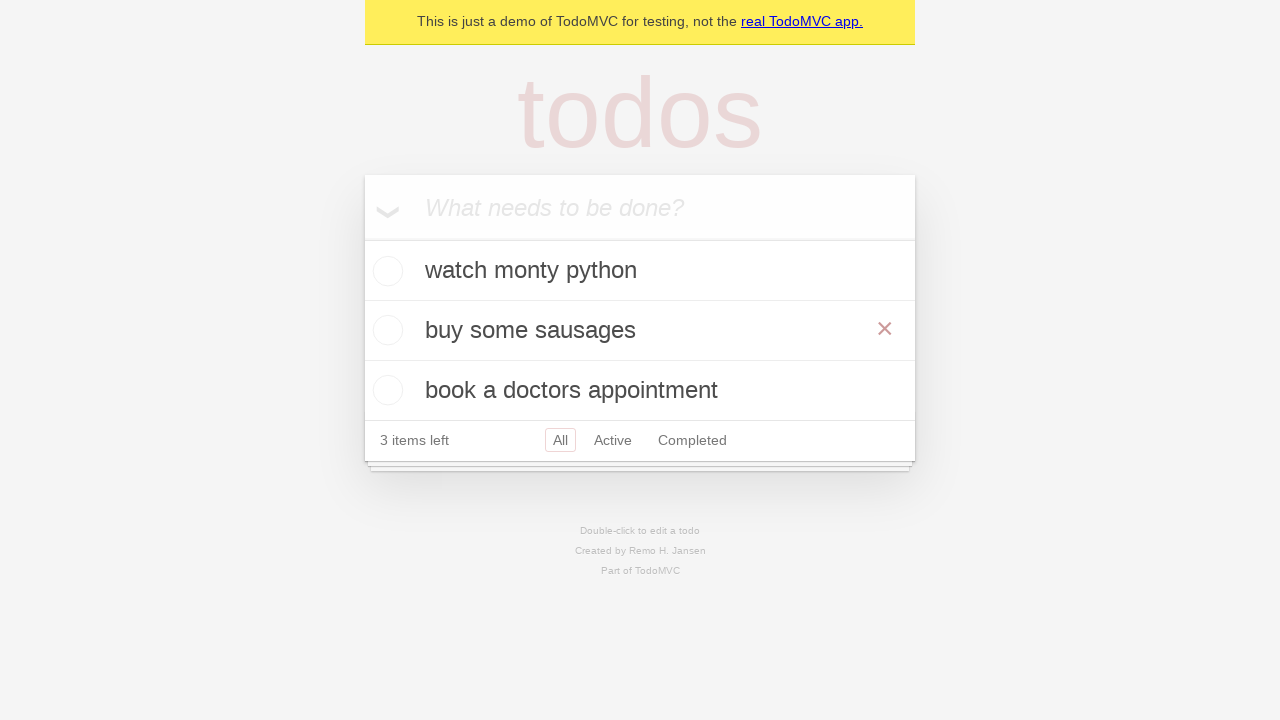